Tests that Clear completed button is hidden when there are no completed items

Starting URL: https://demo.playwright.dev/todomvc

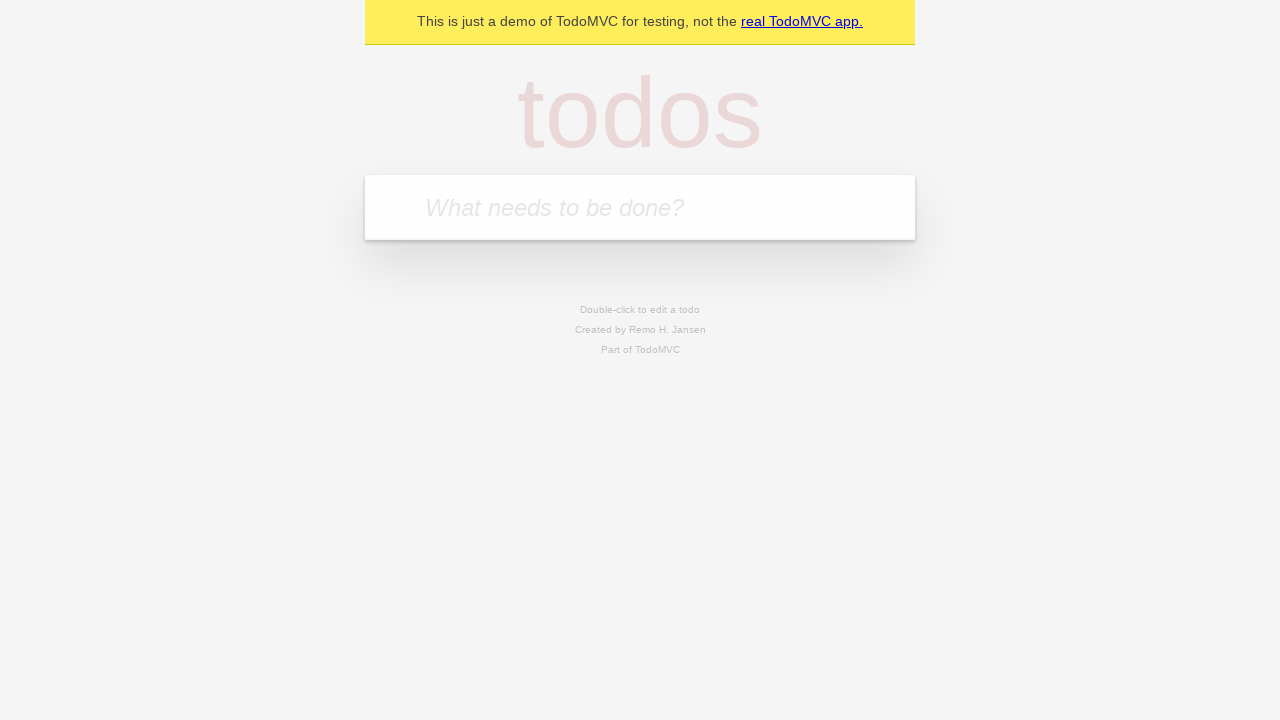

Located the 'What needs to be done?' input field
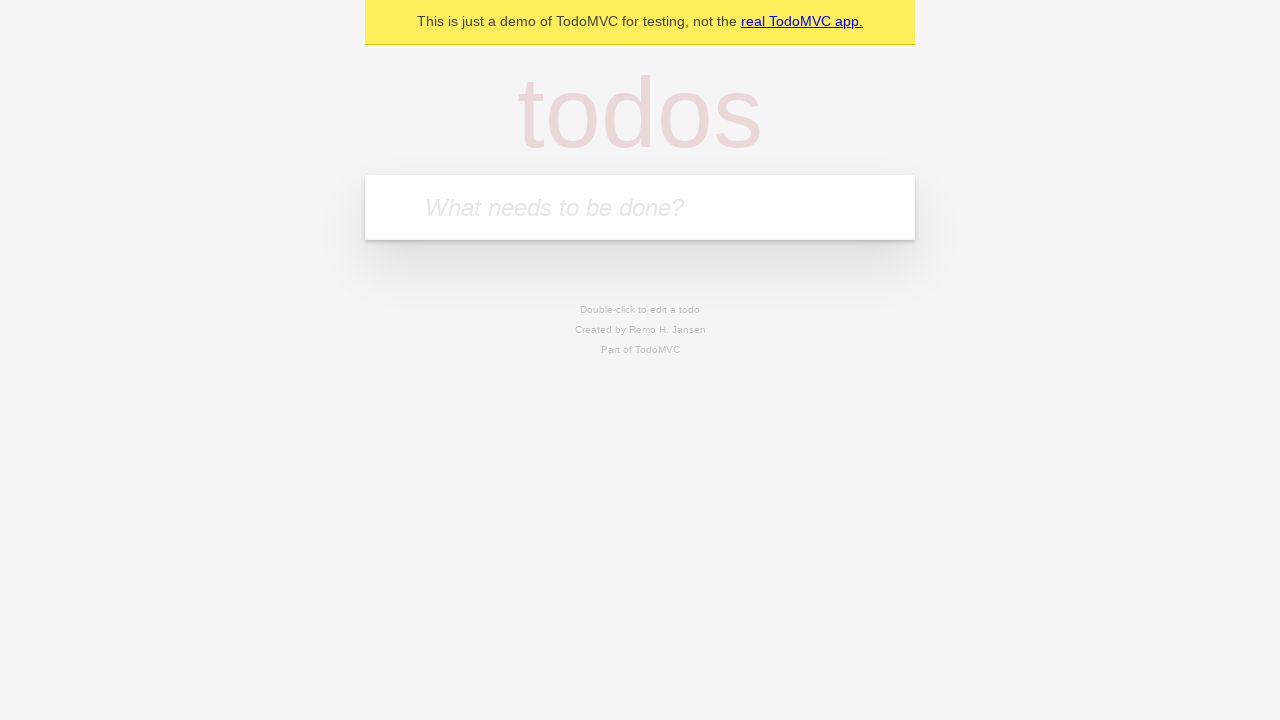

Filled first todo: 'buy some cheese' on internal:attr=[placeholder="What needs to be done?"i]
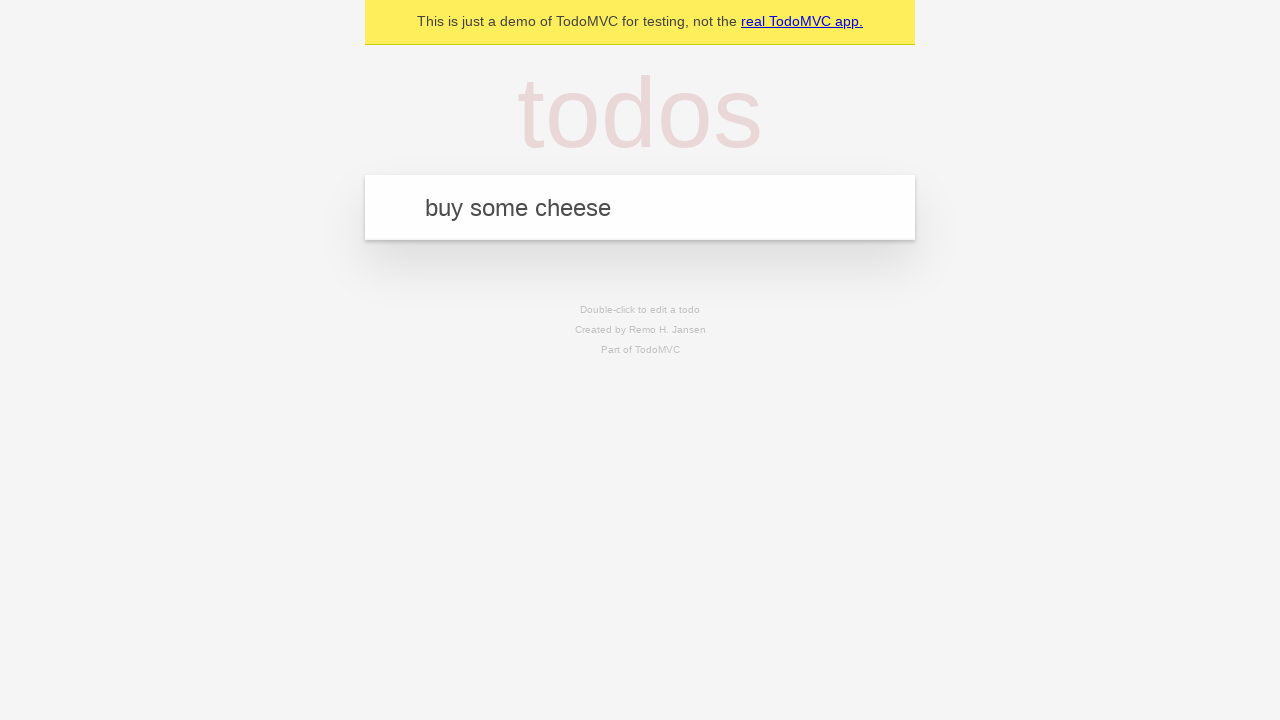

Pressed Enter to create first todo on internal:attr=[placeholder="What needs to be done?"i]
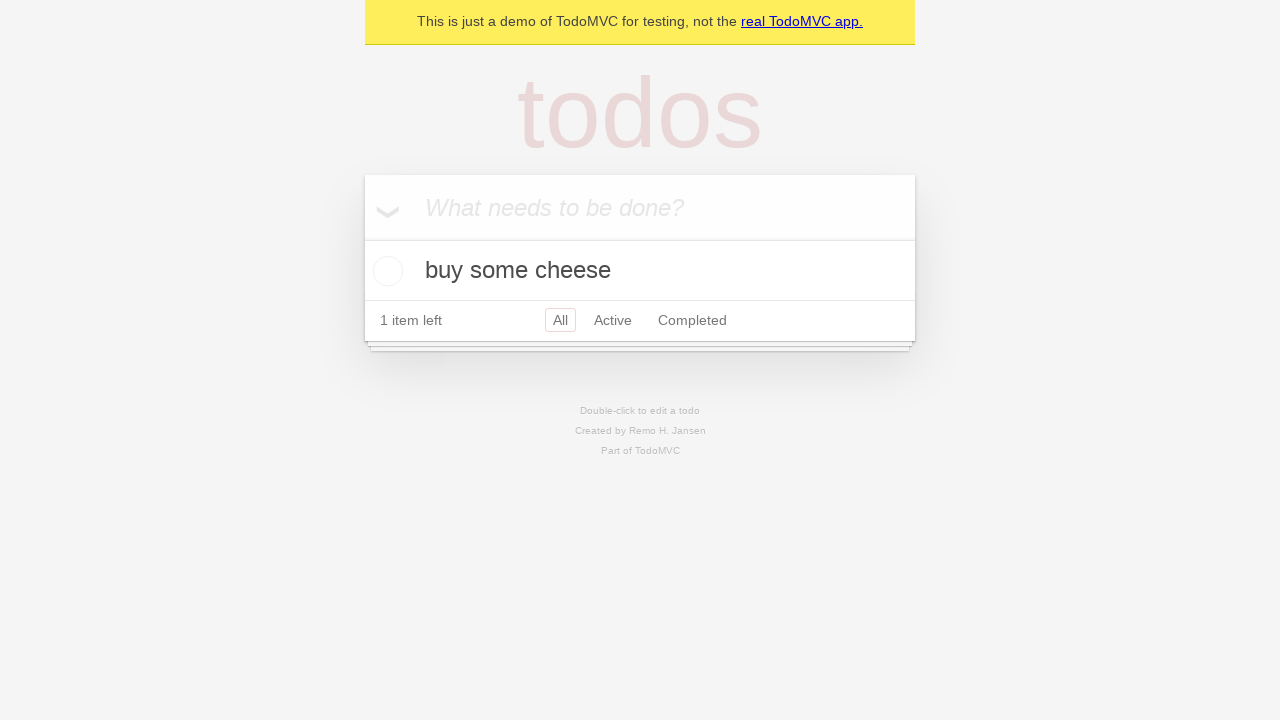

Filled second todo: 'feed the cat' on internal:attr=[placeholder="What needs to be done?"i]
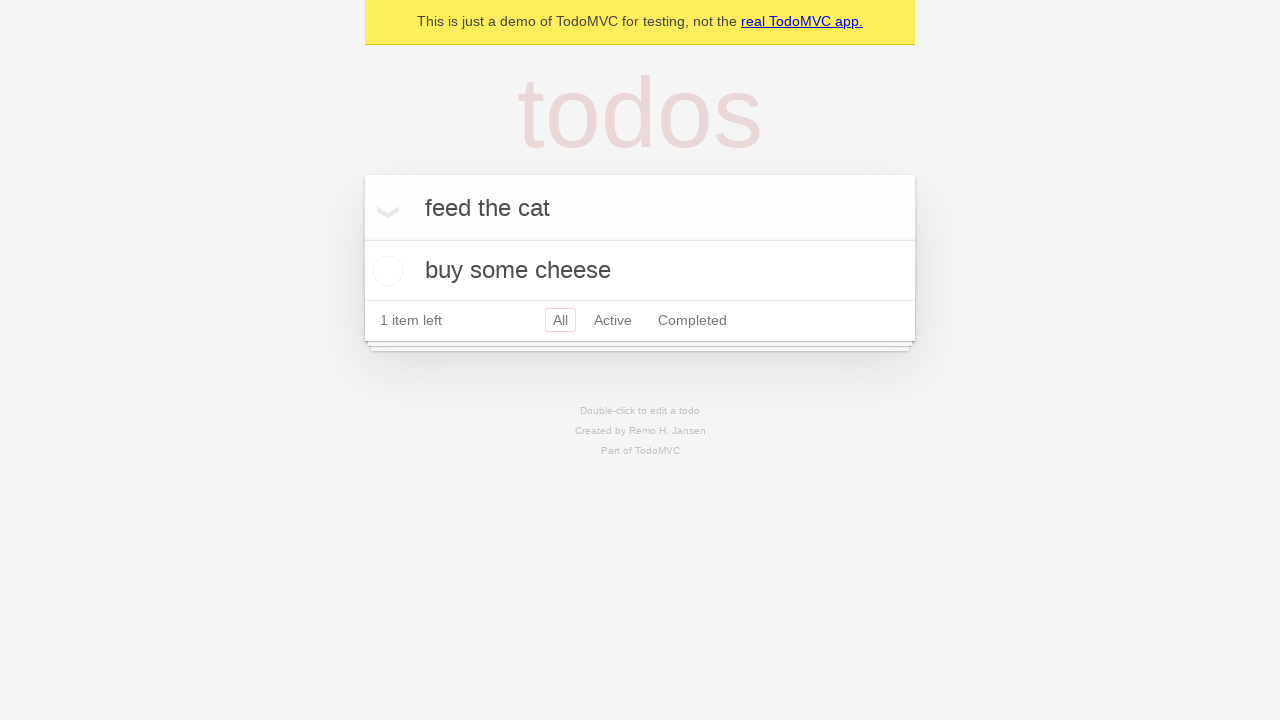

Pressed Enter to create second todo on internal:attr=[placeholder="What needs to be done?"i]
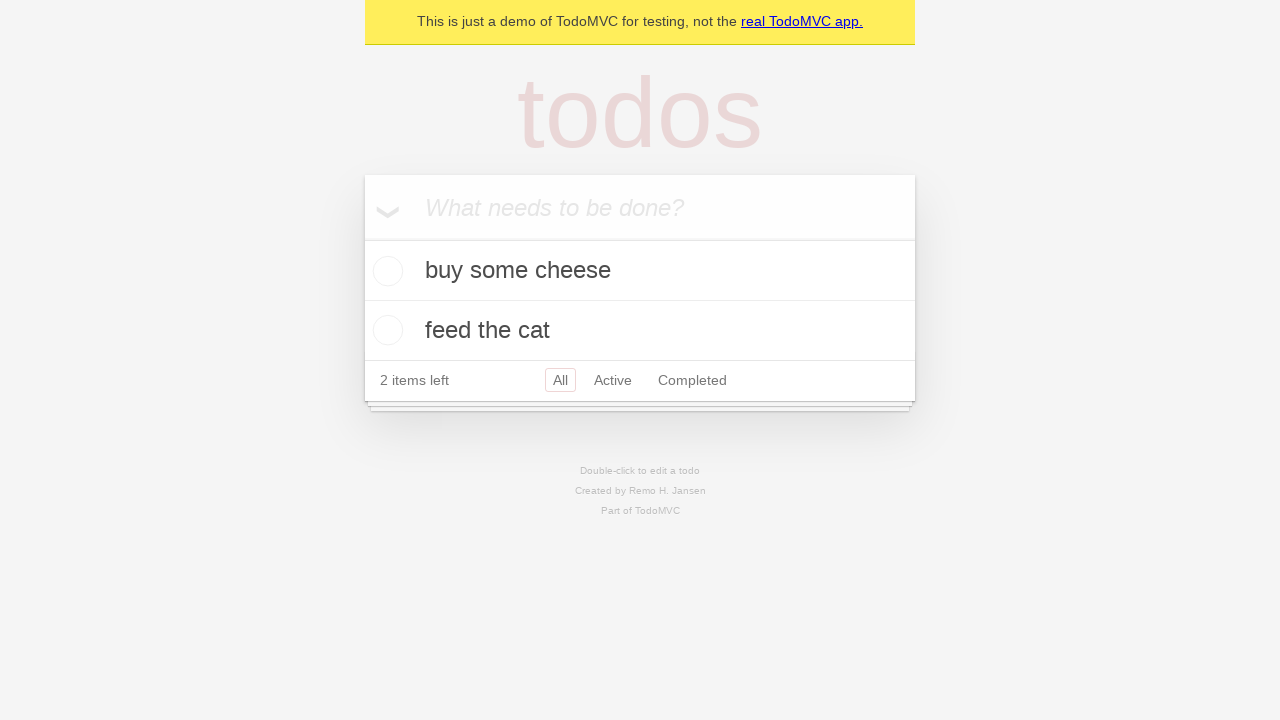

Filled third todo: 'book a doctors appointment' on internal:attr=[placeholder="What needs to be done?"i]
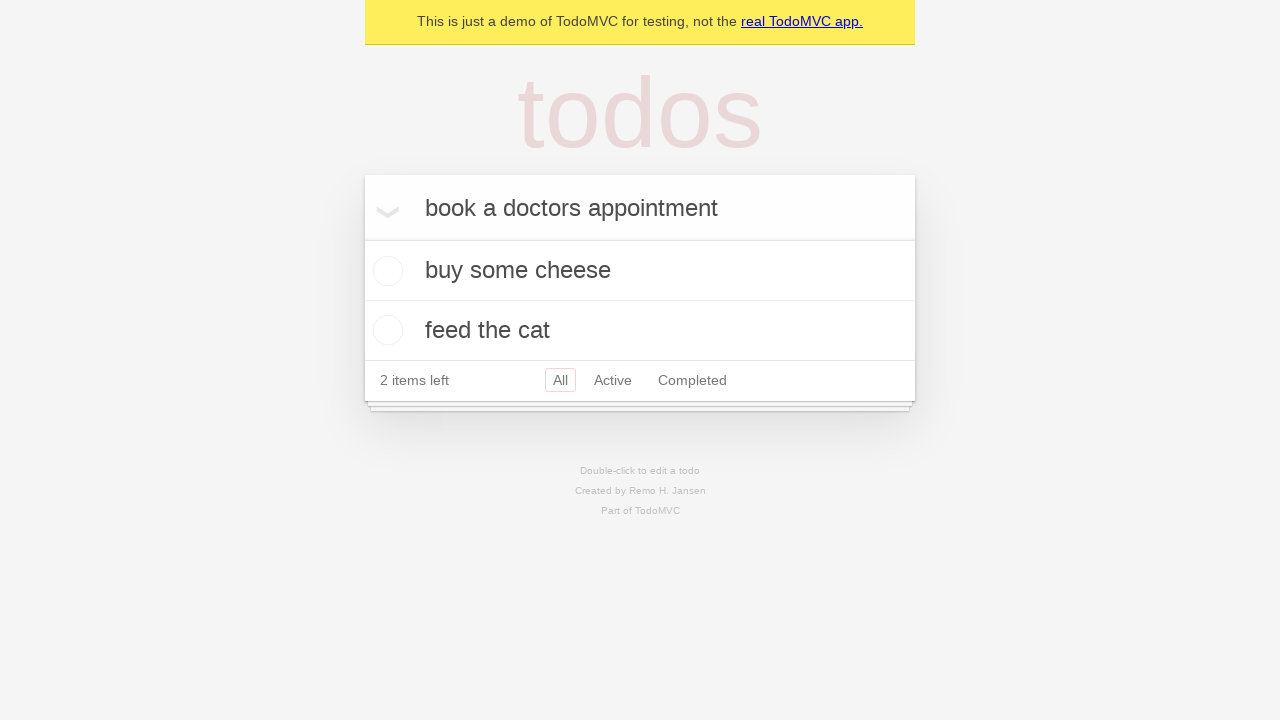

Pressed Enter to create third todo on internal:attr=[placeholder="What needs to be done?"i]
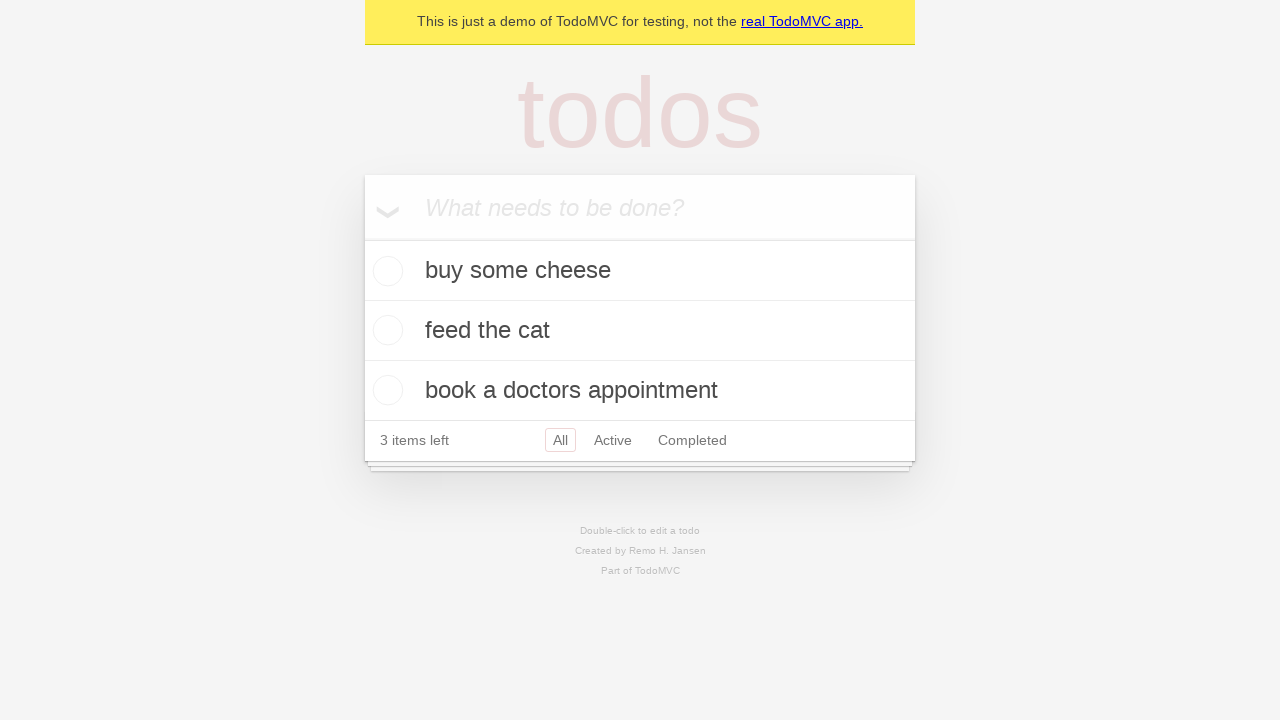

Checked the first todo as completed at (385, 271) on .todo-list li .toggle >> nth=0
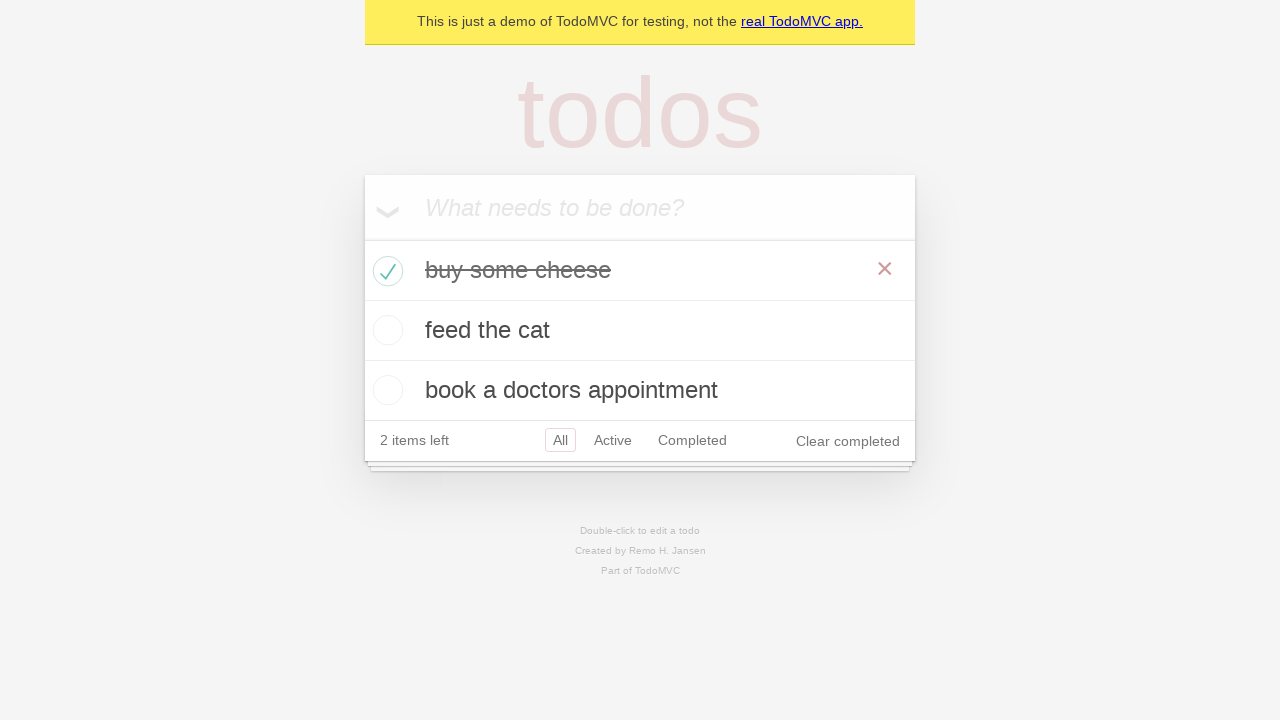

Clicked 'Clear completed' button to remove completed todo at (848, 441) on internal:role=button[name="Clear completed"i]
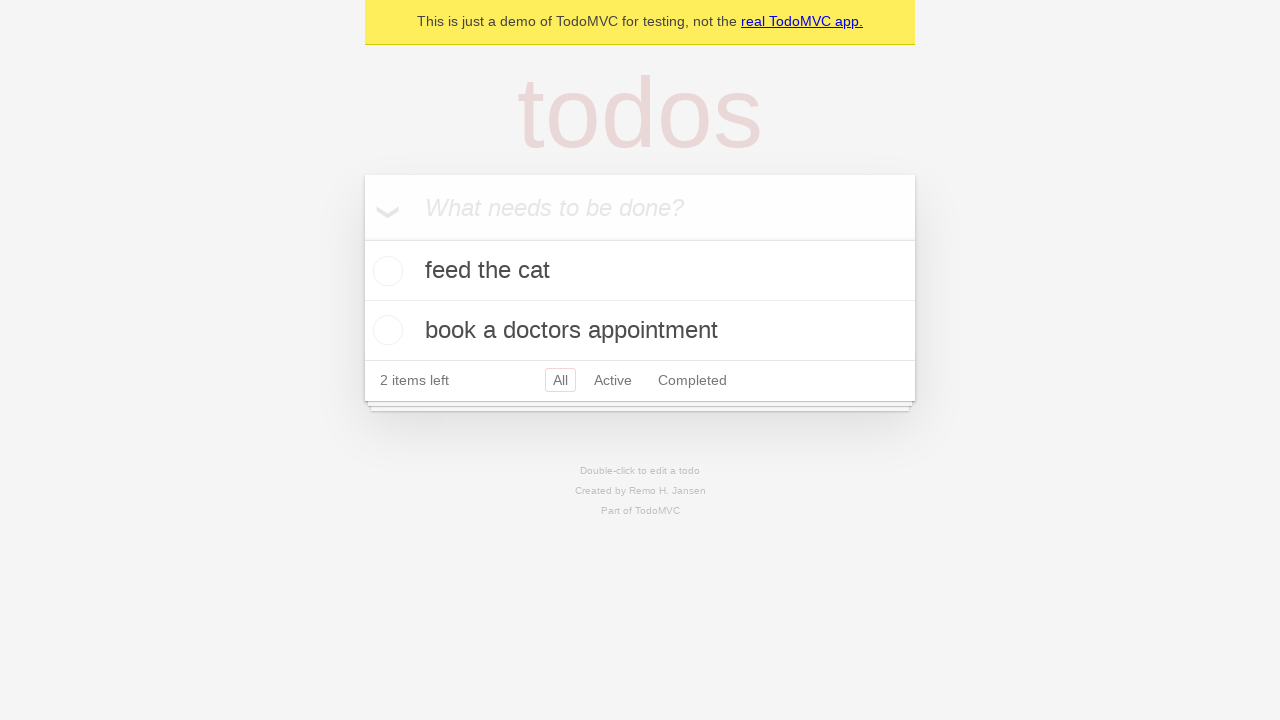

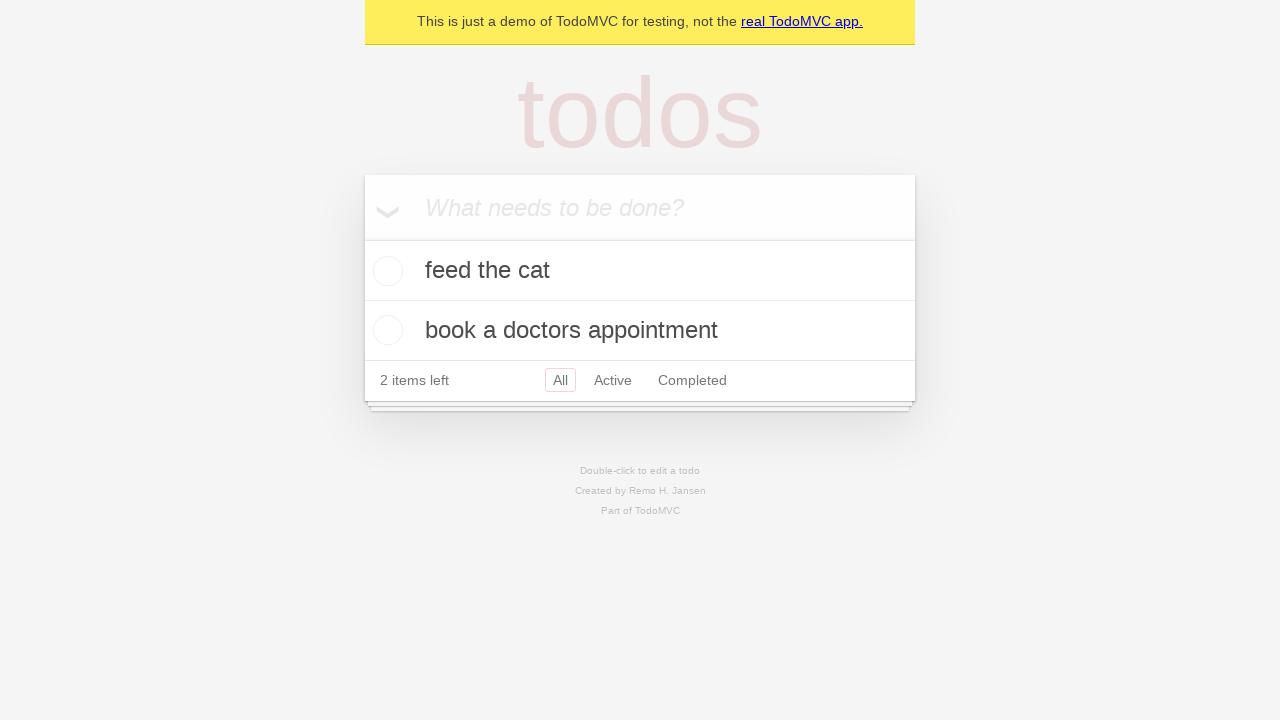